Tests clearing the complete state of all items by checking and unchecking toggle-all

Starting URL: https://demo.playwright.dev/todomvc

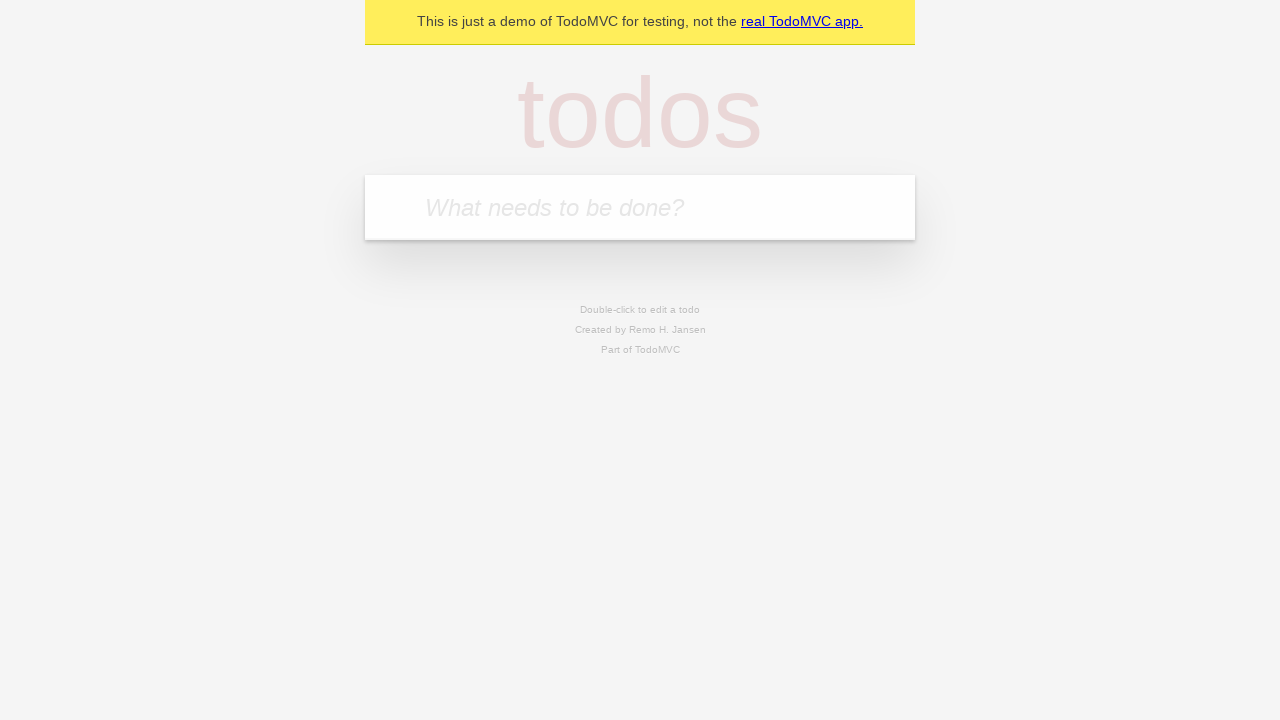

Filled new todo field with 'buy some cheese' on .new-todo
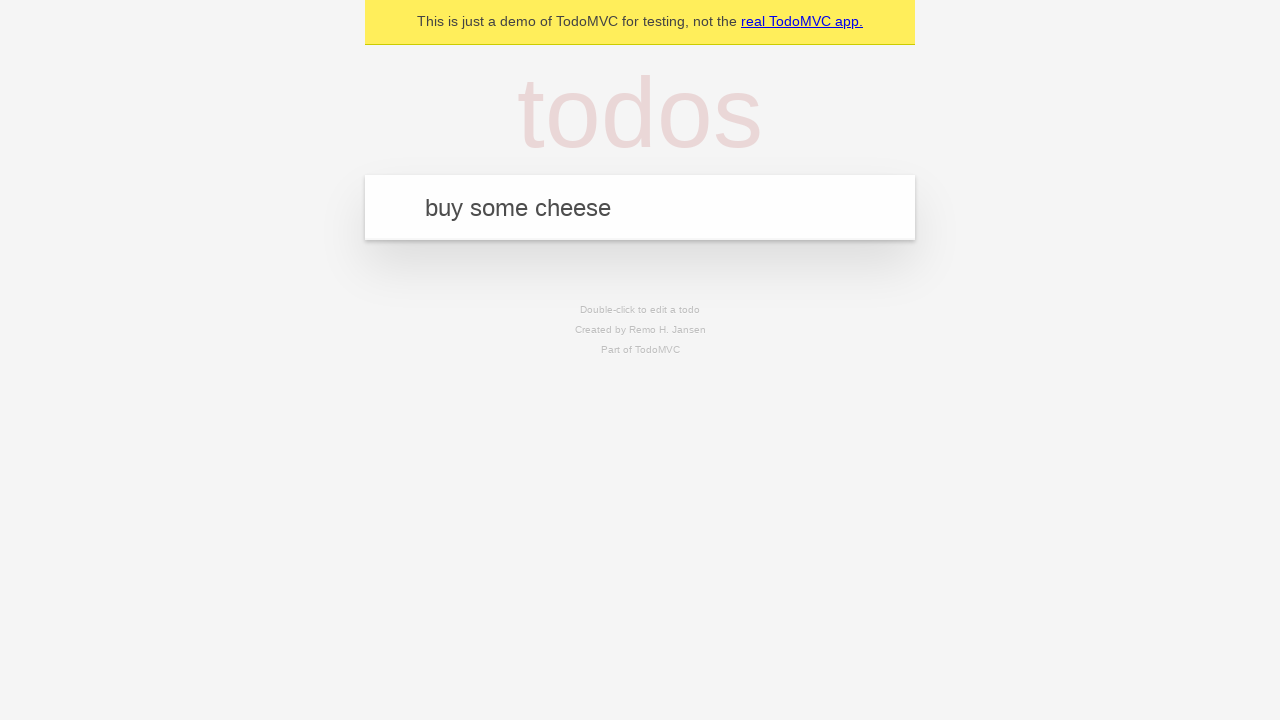

Pressed Enter to add first todo item on .new-todo
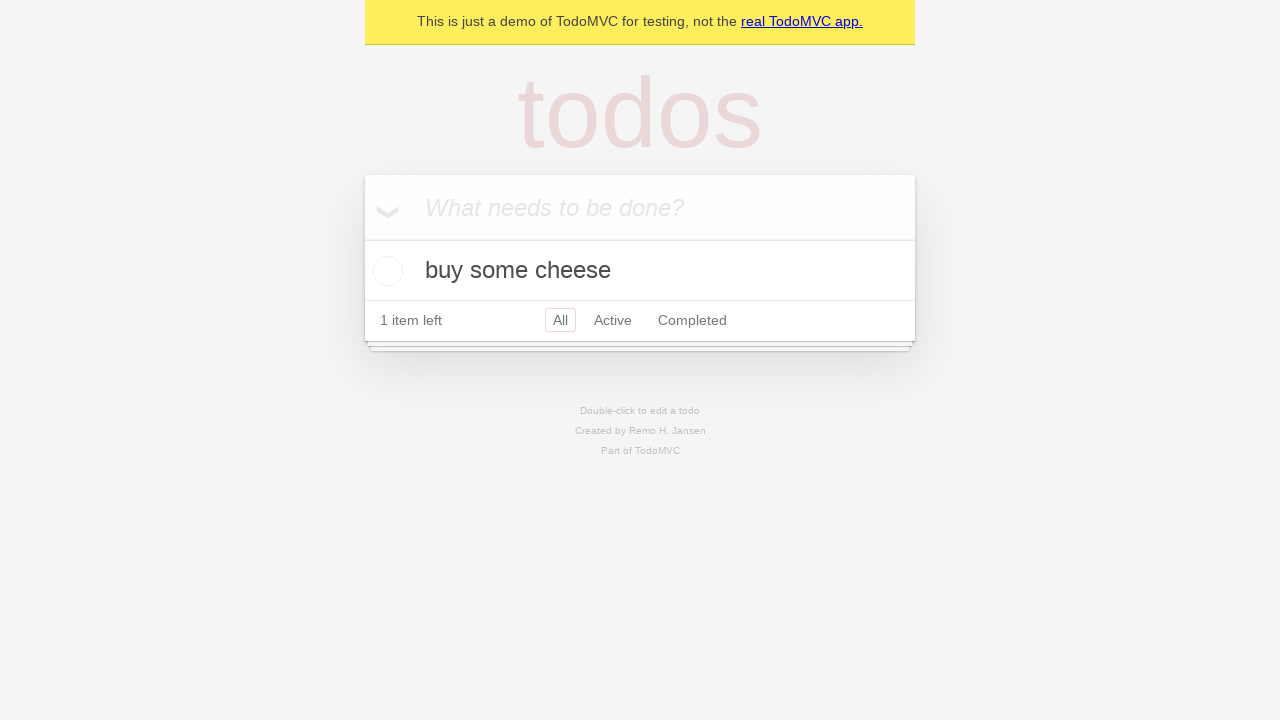

Filled new todo field with 'feed the cat' on .new-todo
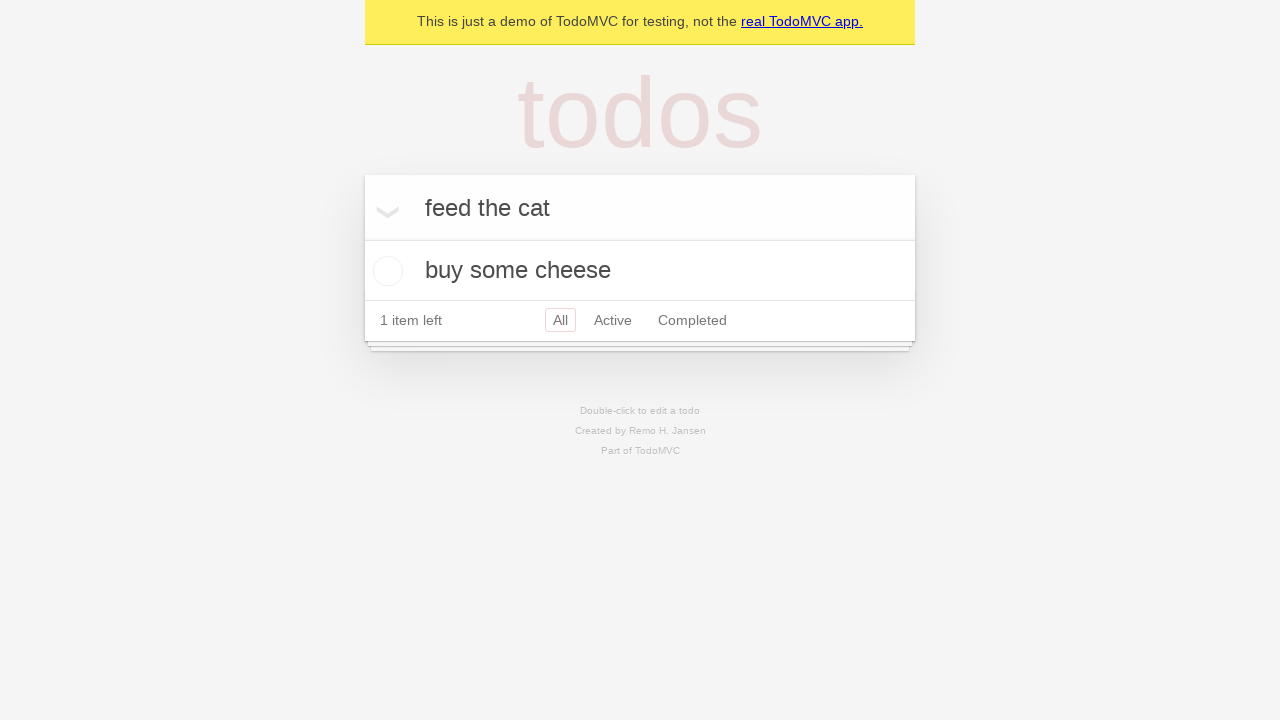

Pressed Enter to add second todo item on .new-todo
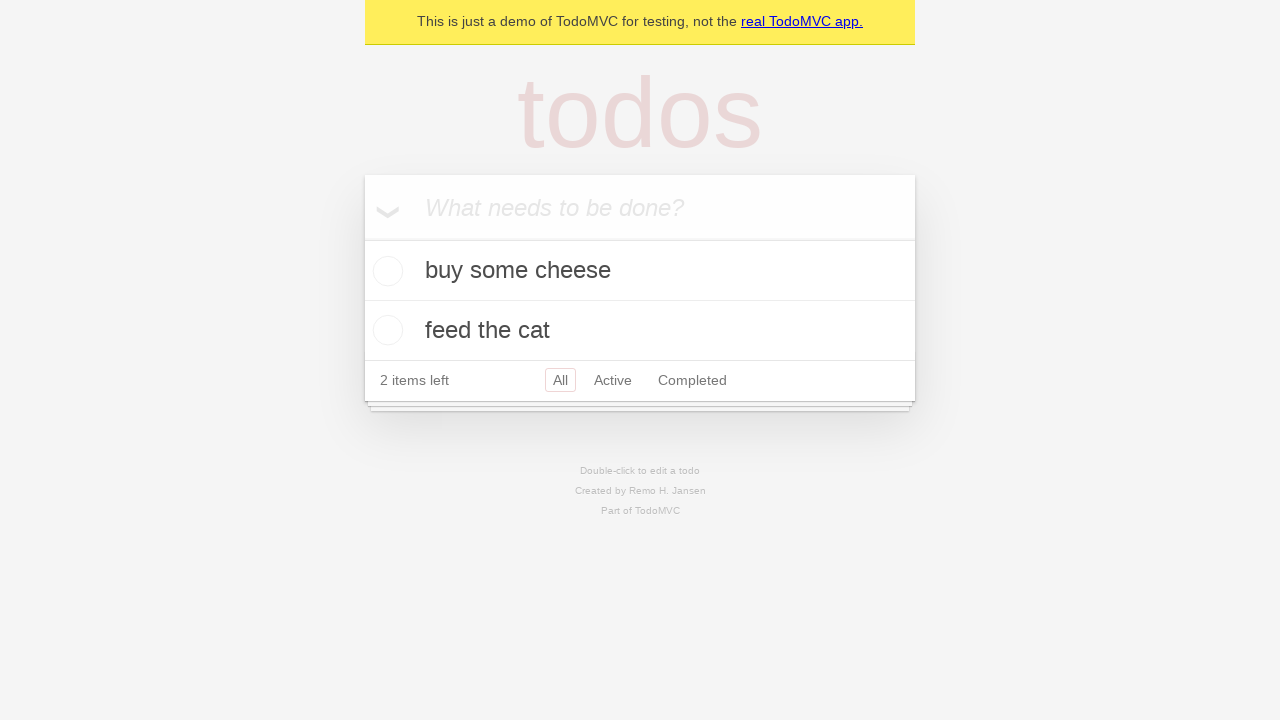

Filled new todo field with 'book a doctors appointment' on .new-todo
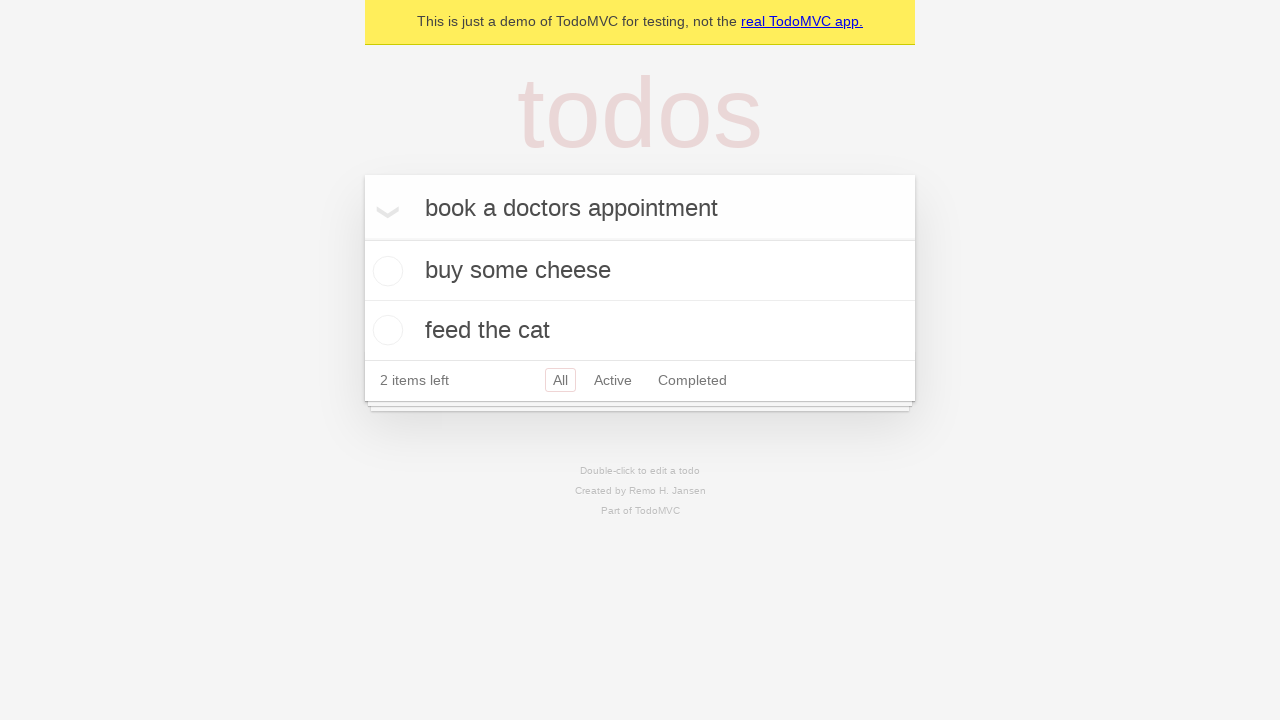

Pressed Enter to add third todo item on .new-todo
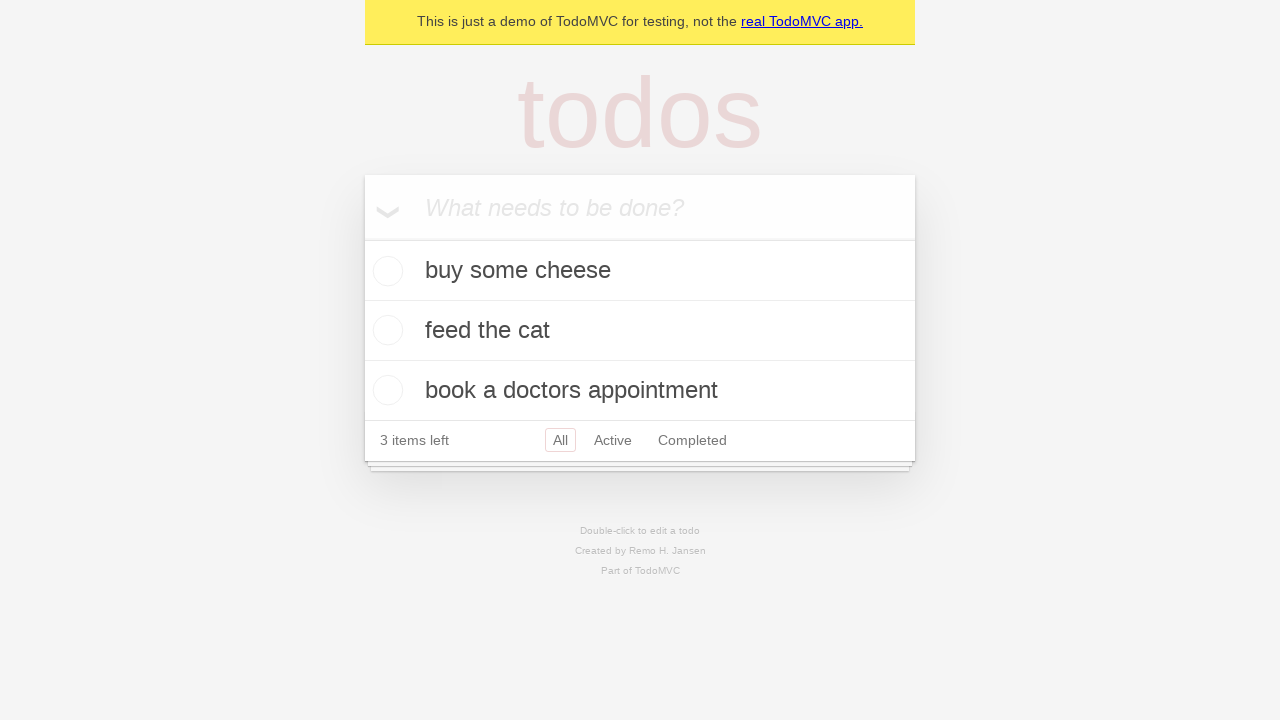

Clicked toggle-all to mark all items as complete at (362, 238) on .toggle-all
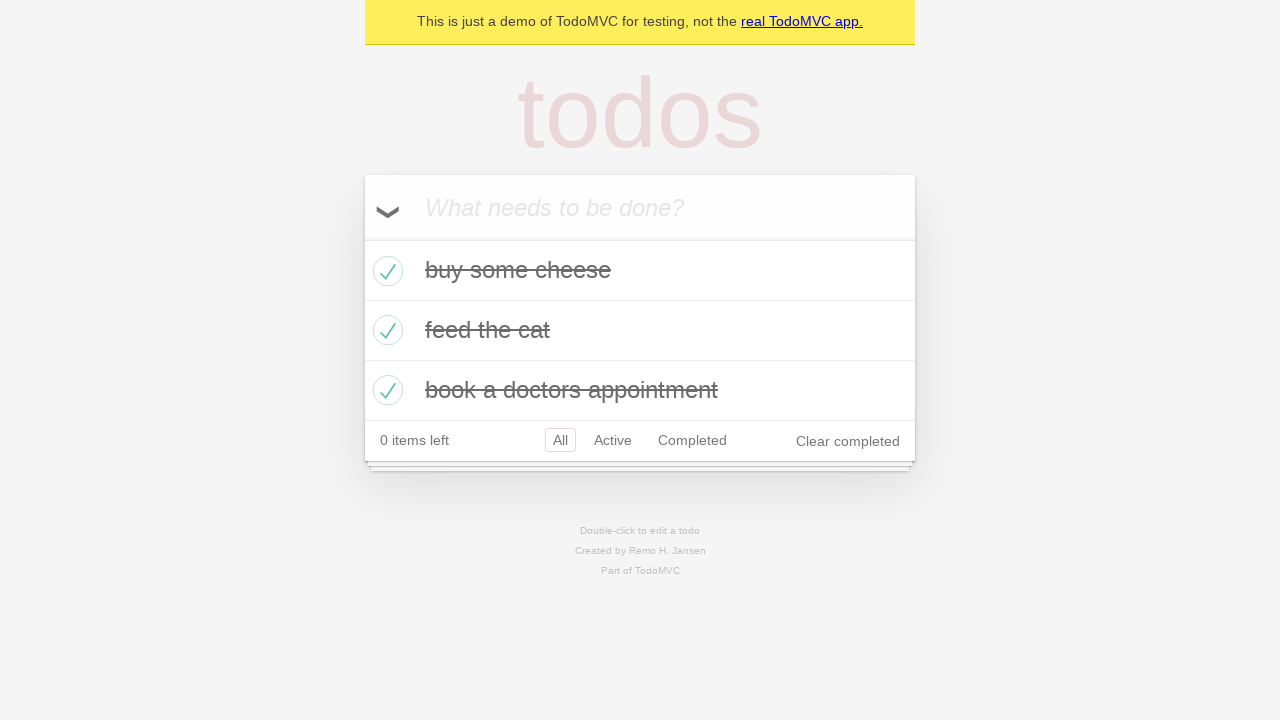

Clicked toggle-all to uncheck all items and clear complete state at (362, 238) on .toggle-all
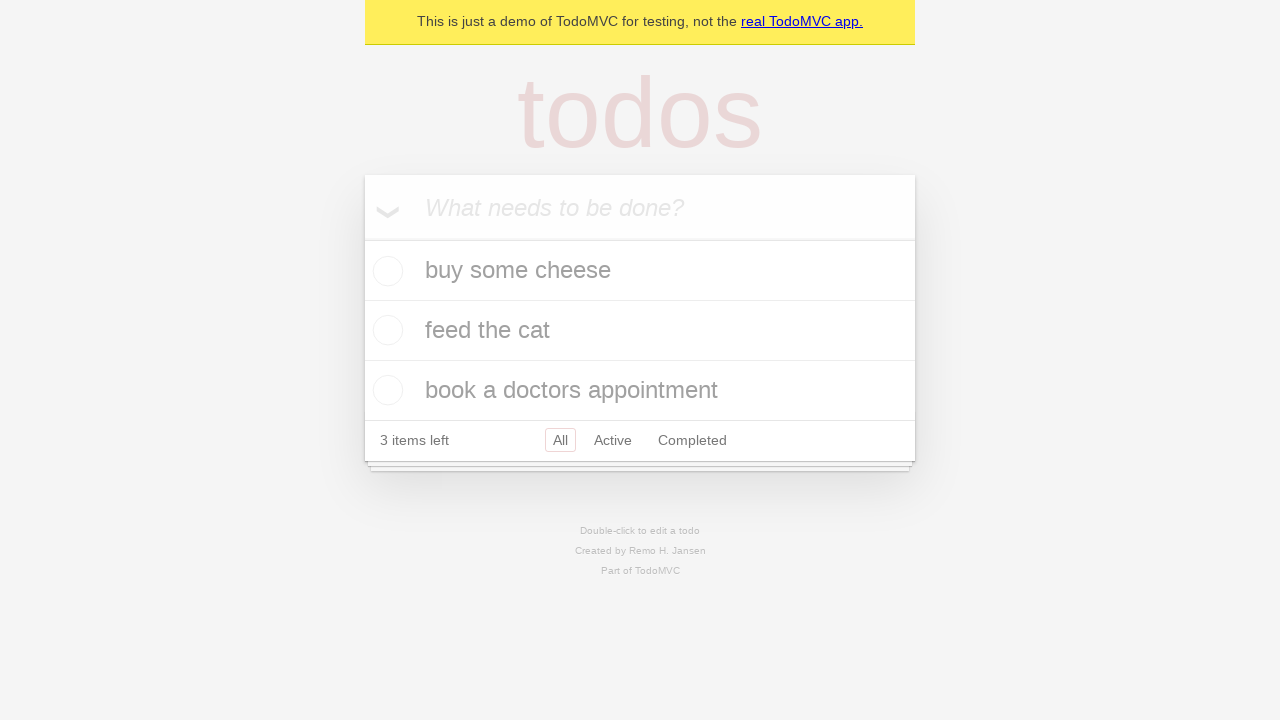

Waited for todo list items to load after unchecking all
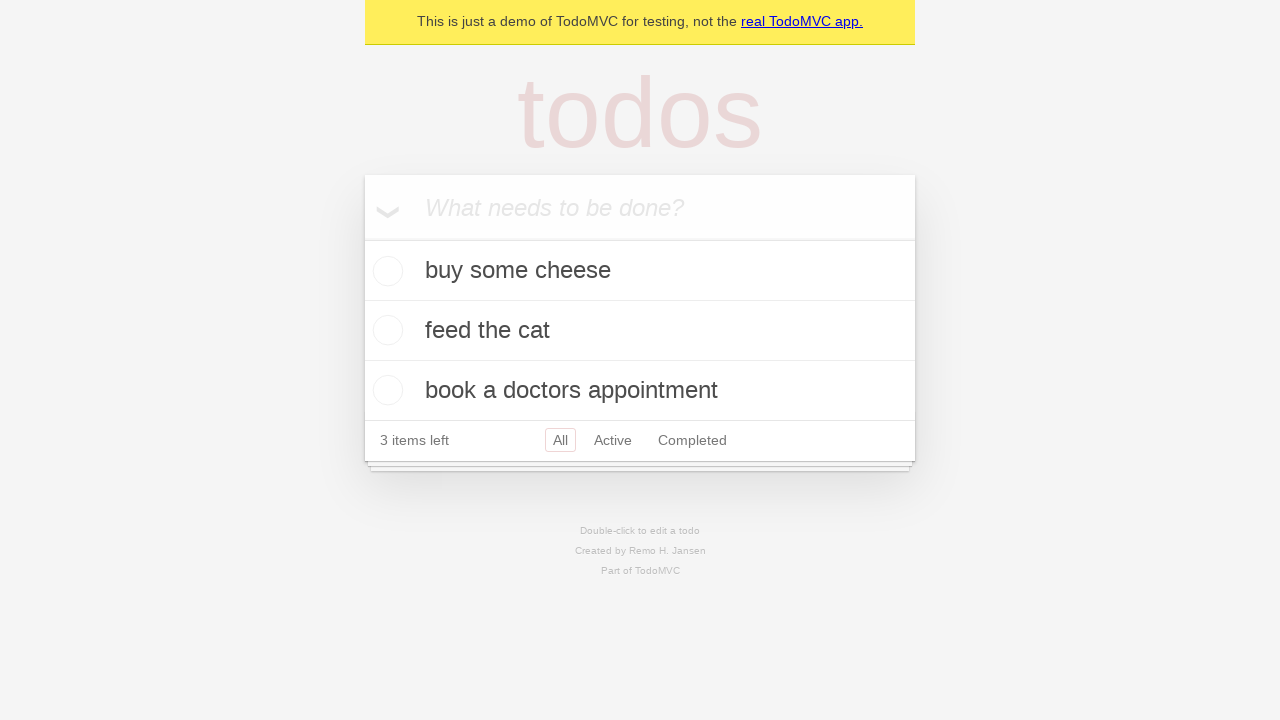

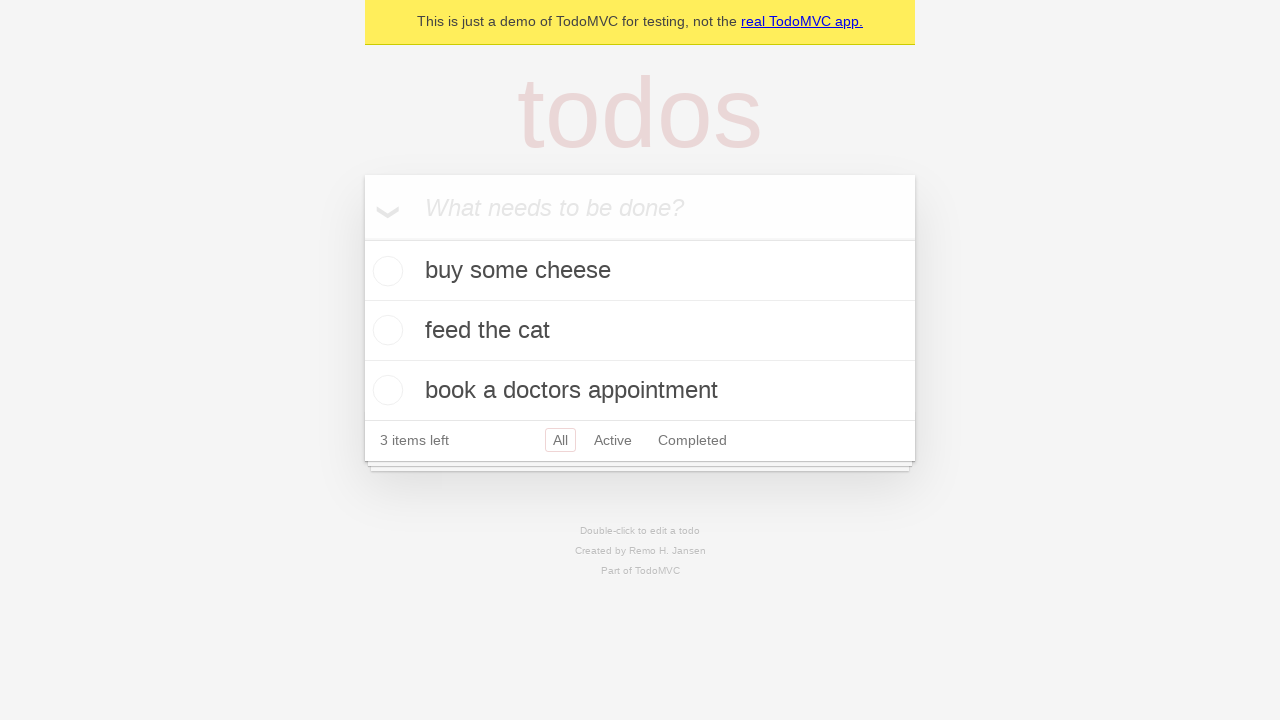